Tests a wait functionality page by clicking a verify button and checking for a success message

Starting URL: http://suninjuly.github.io/wait1.html

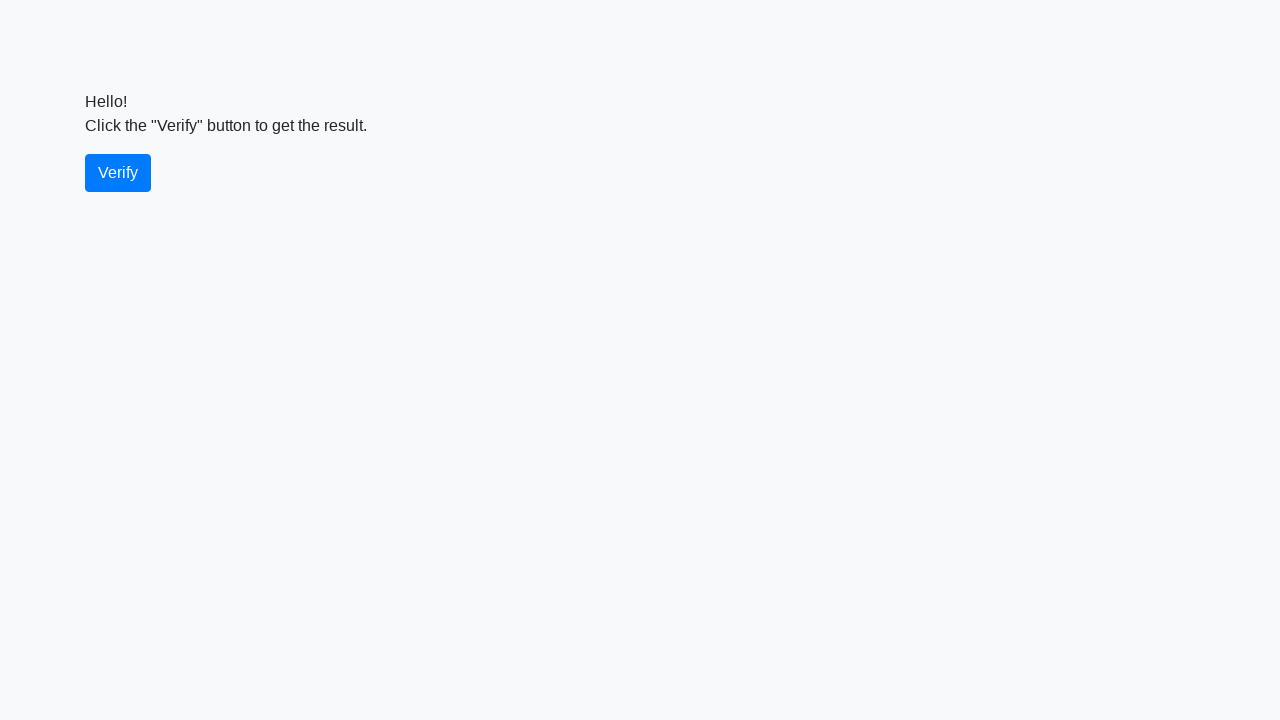

Clicked the verify button at (118, 173) on #verify
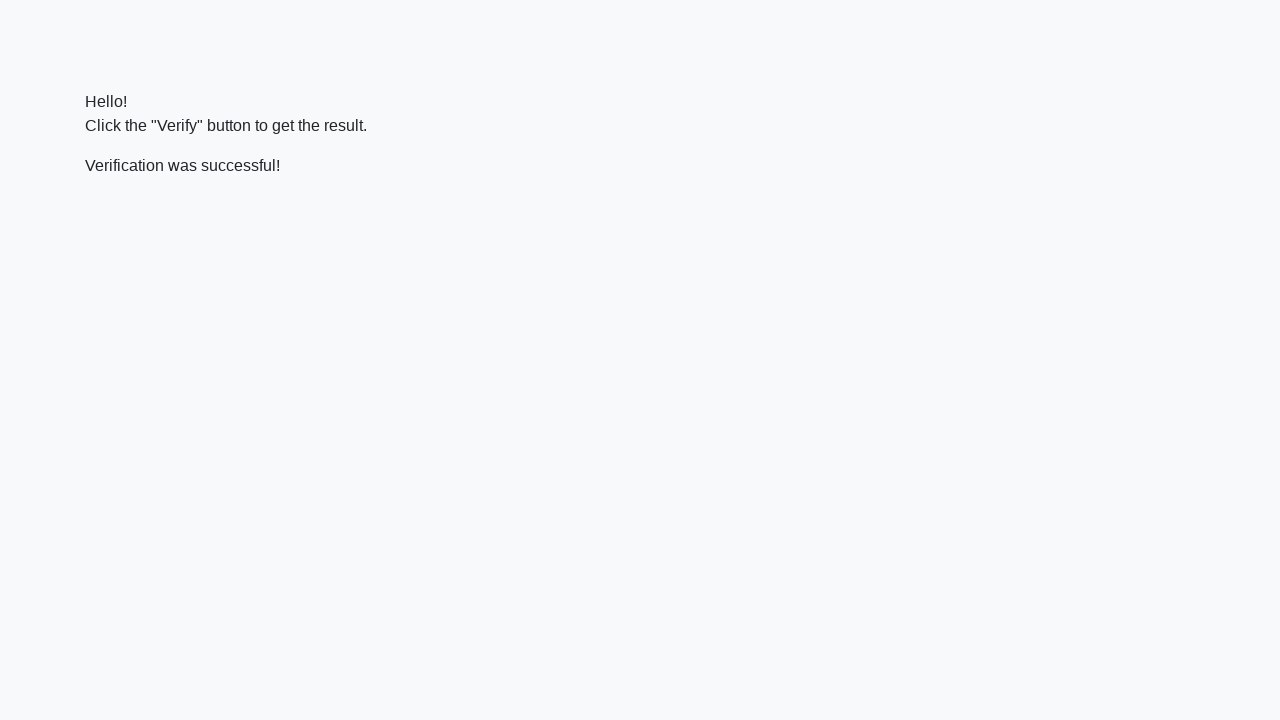

Located the verify message element
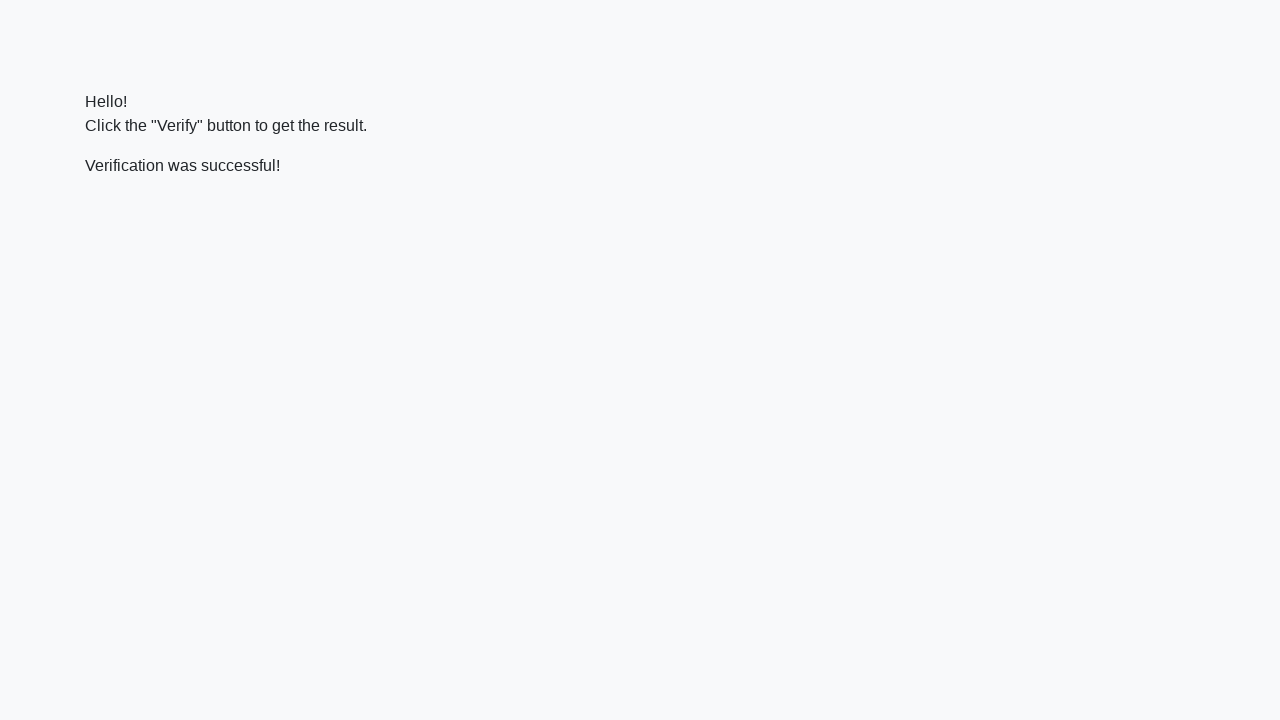

Waited for the success message to appear
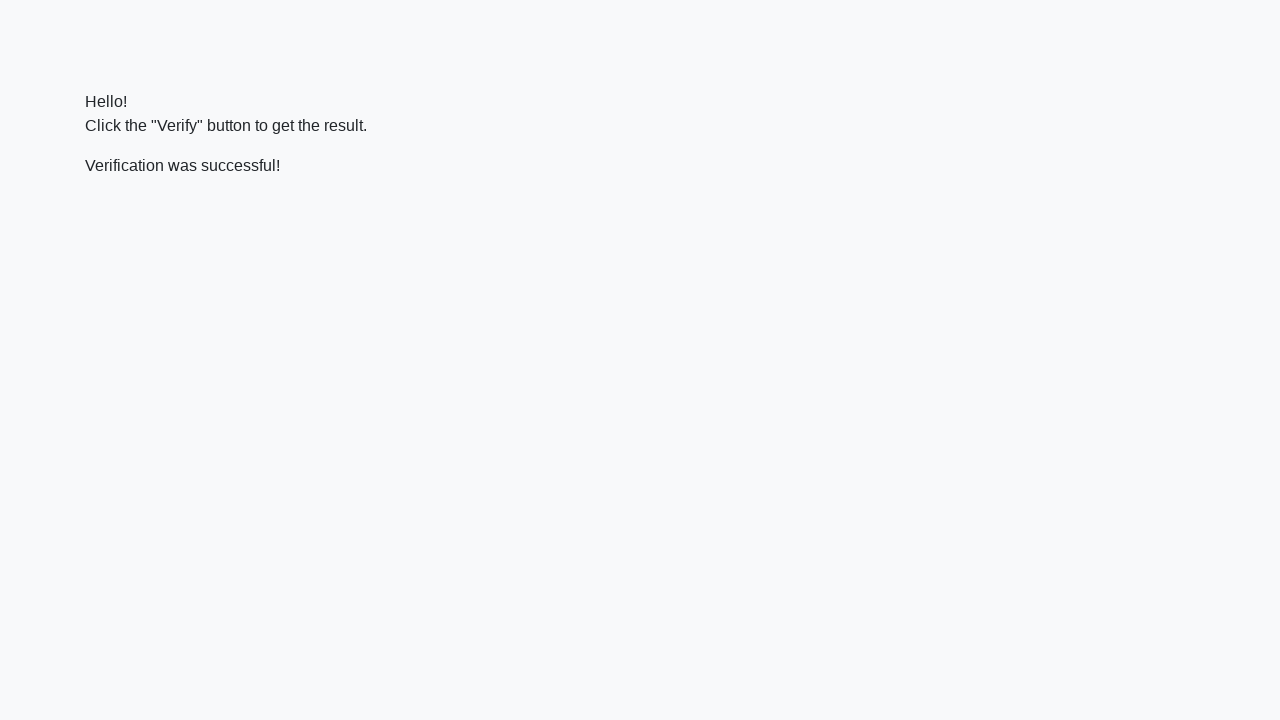

Verified that the message contains 'successful'
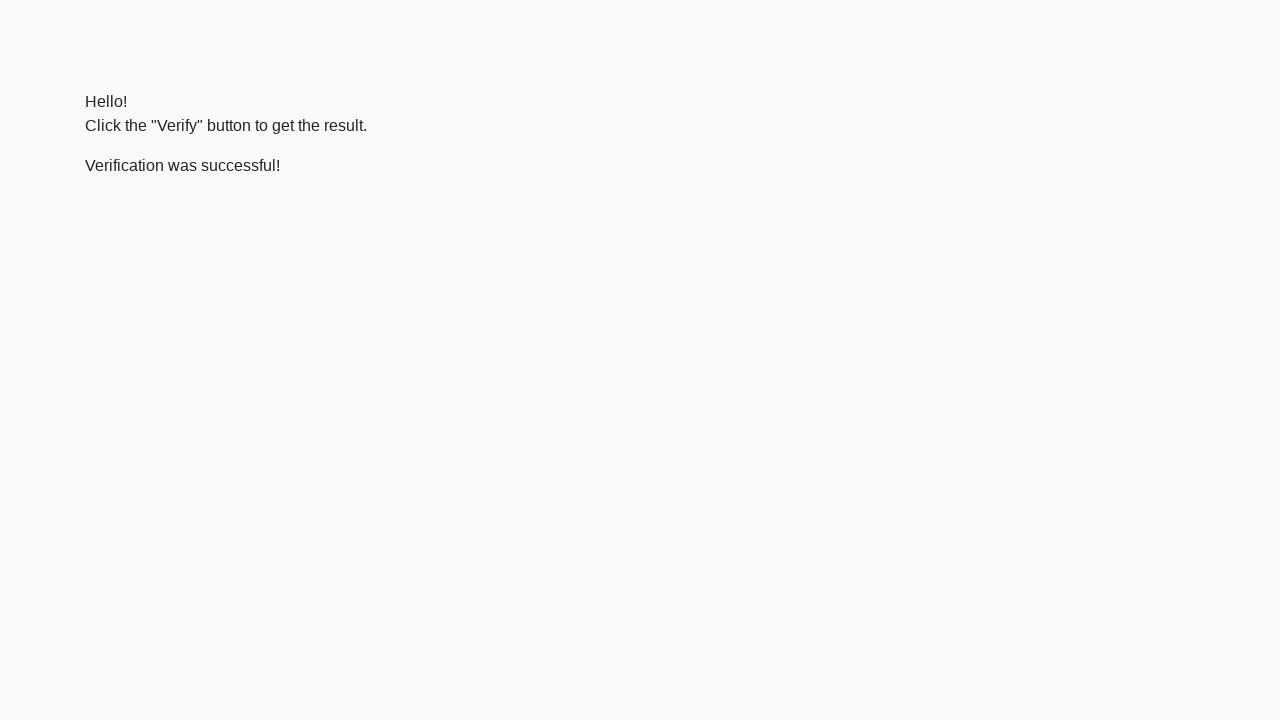

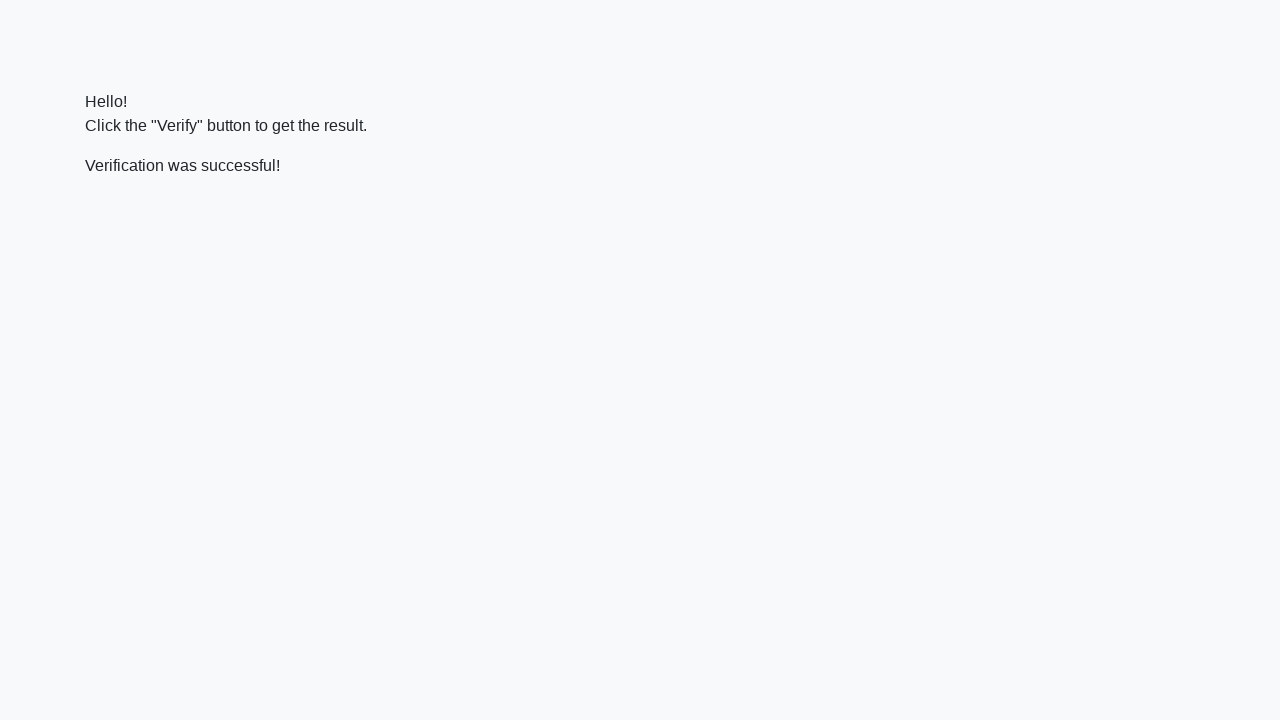